Navigates to a page with typos and verifies the text content in paragraphs on the page

Starting URL: http://the-internet.herokuapp.com/typos

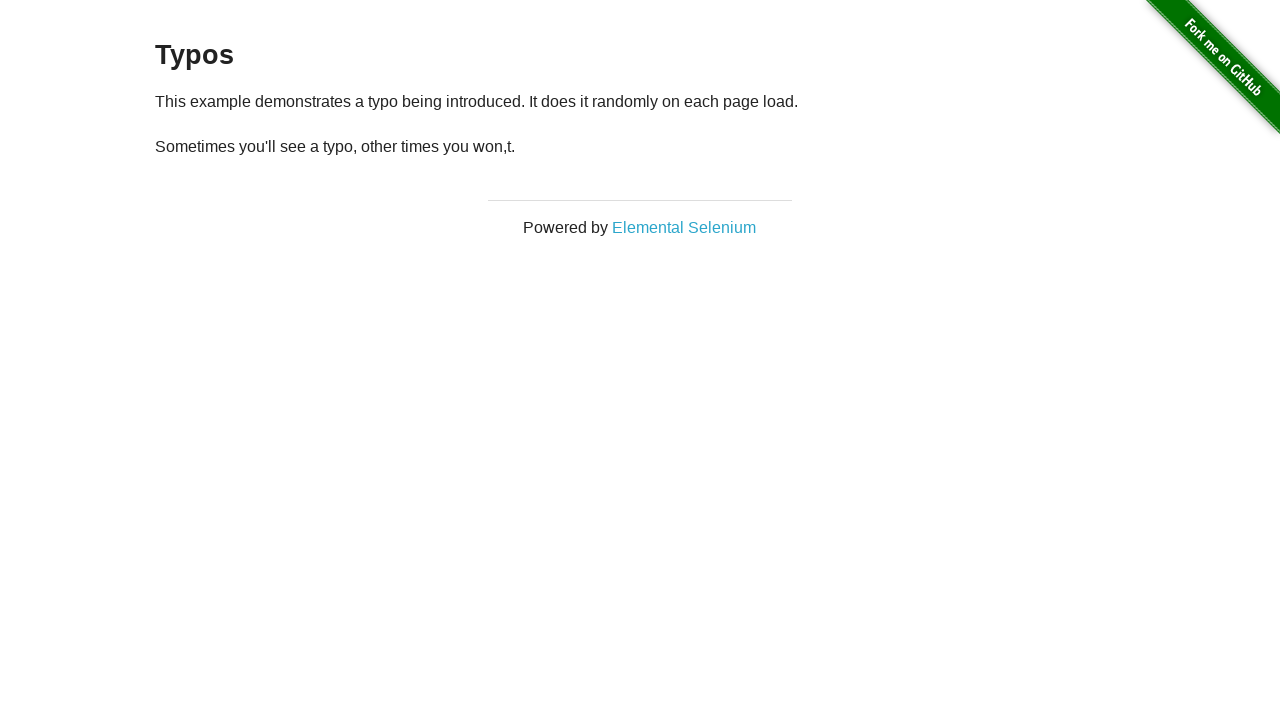

Navigated to typos page
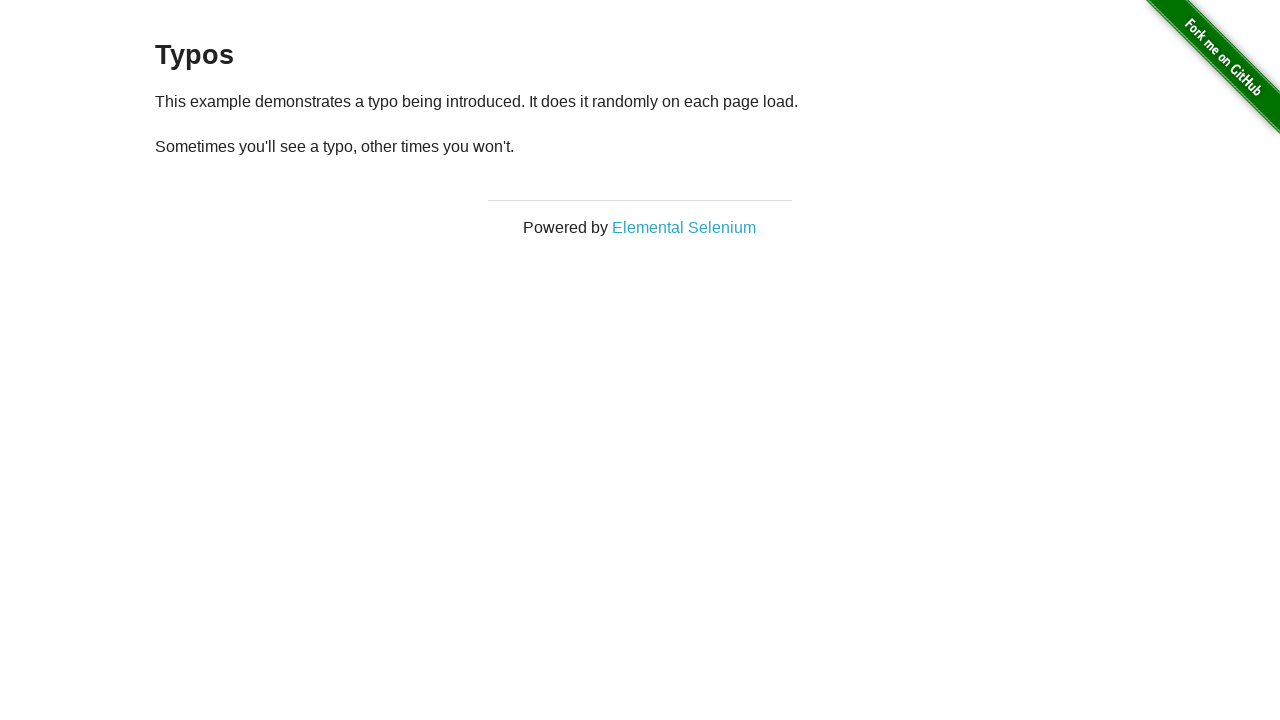

Waited for paragraph elements to load
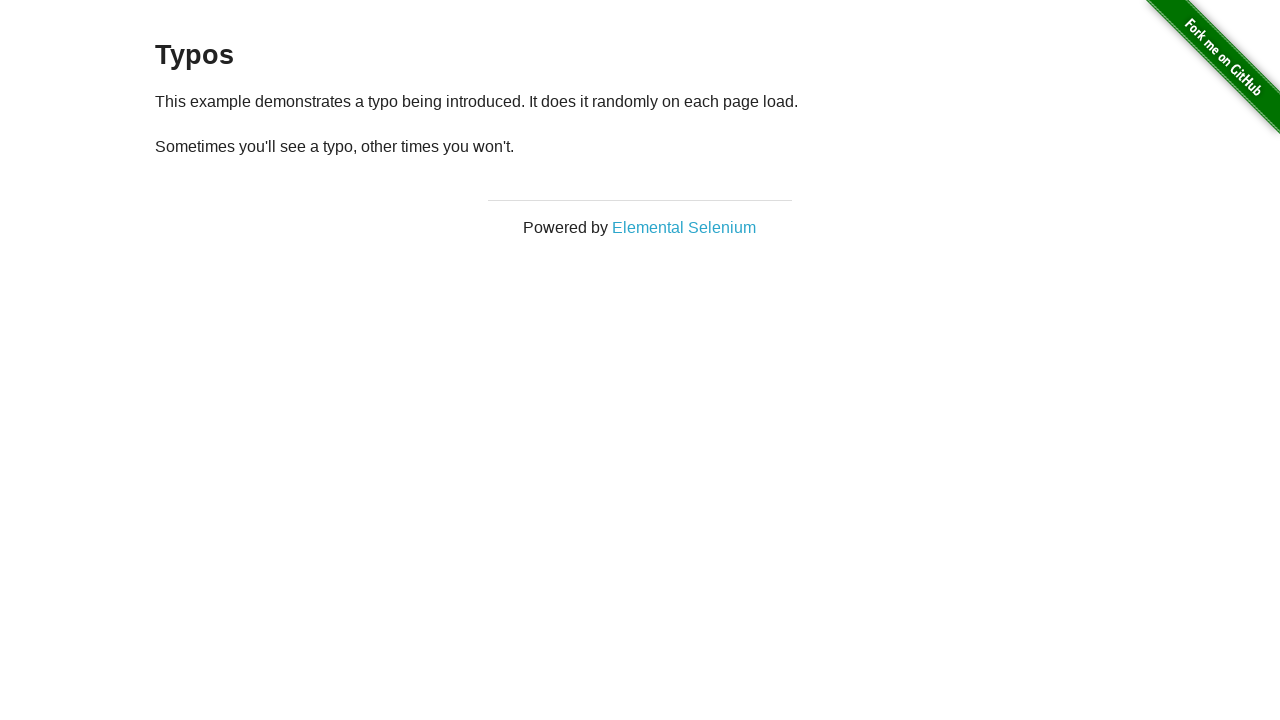

Retrieved all paragraph elements from the page
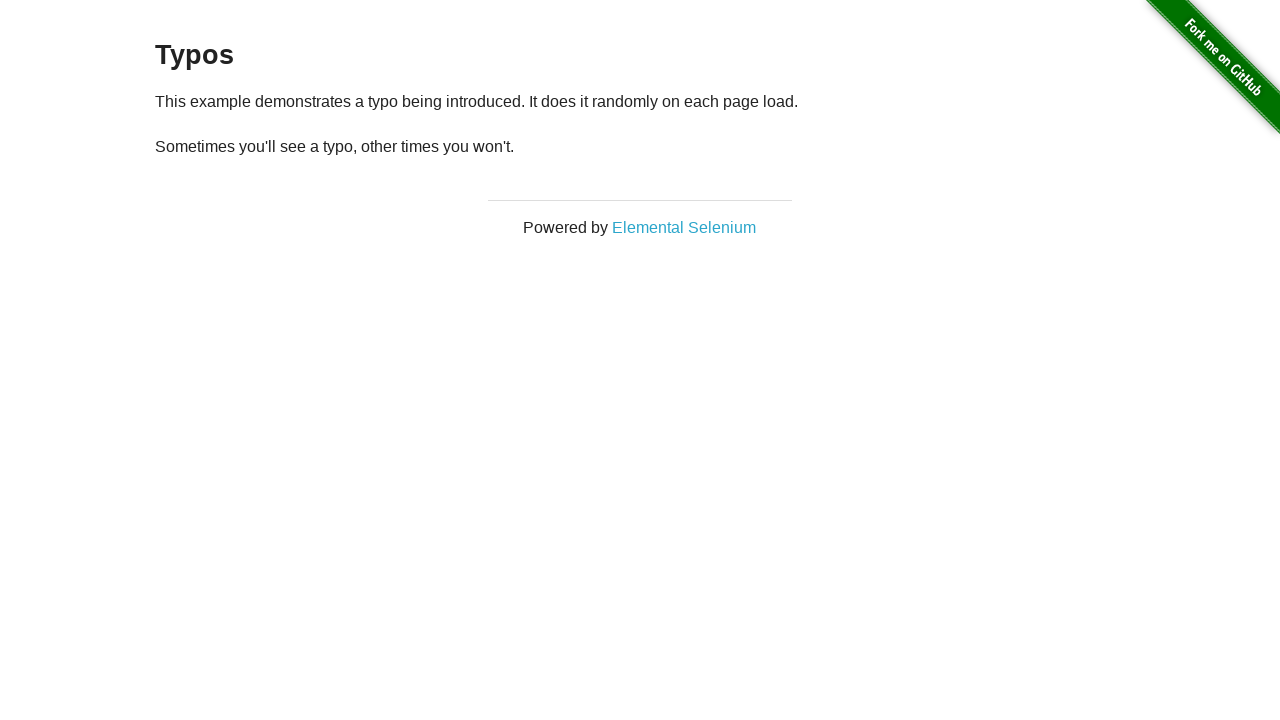

Collected text content from all paragraphs
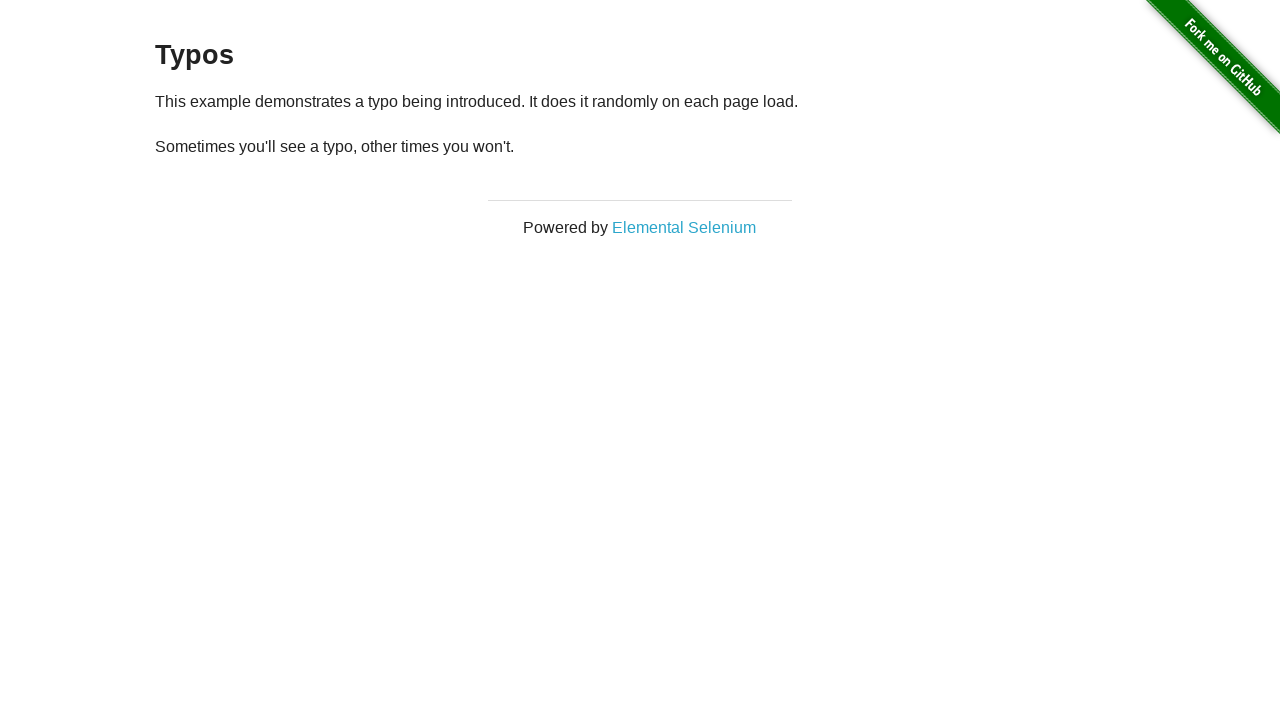

Verified that paragraphs exist on the page
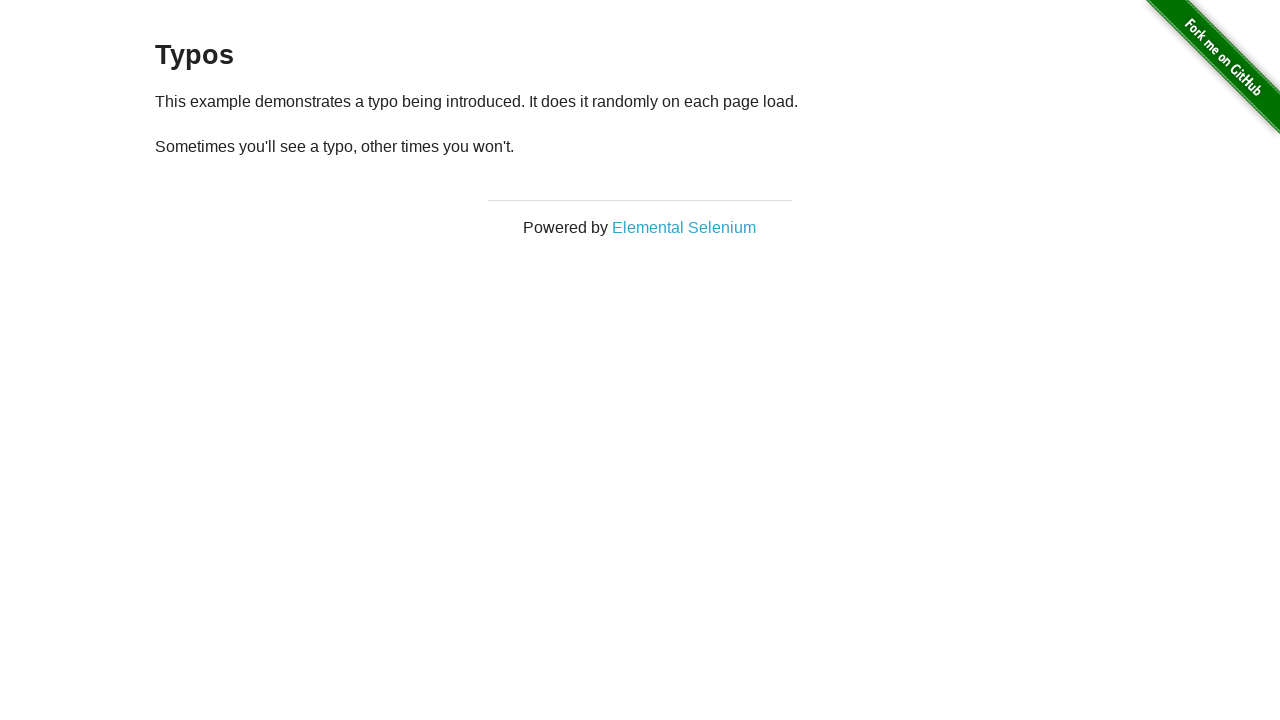

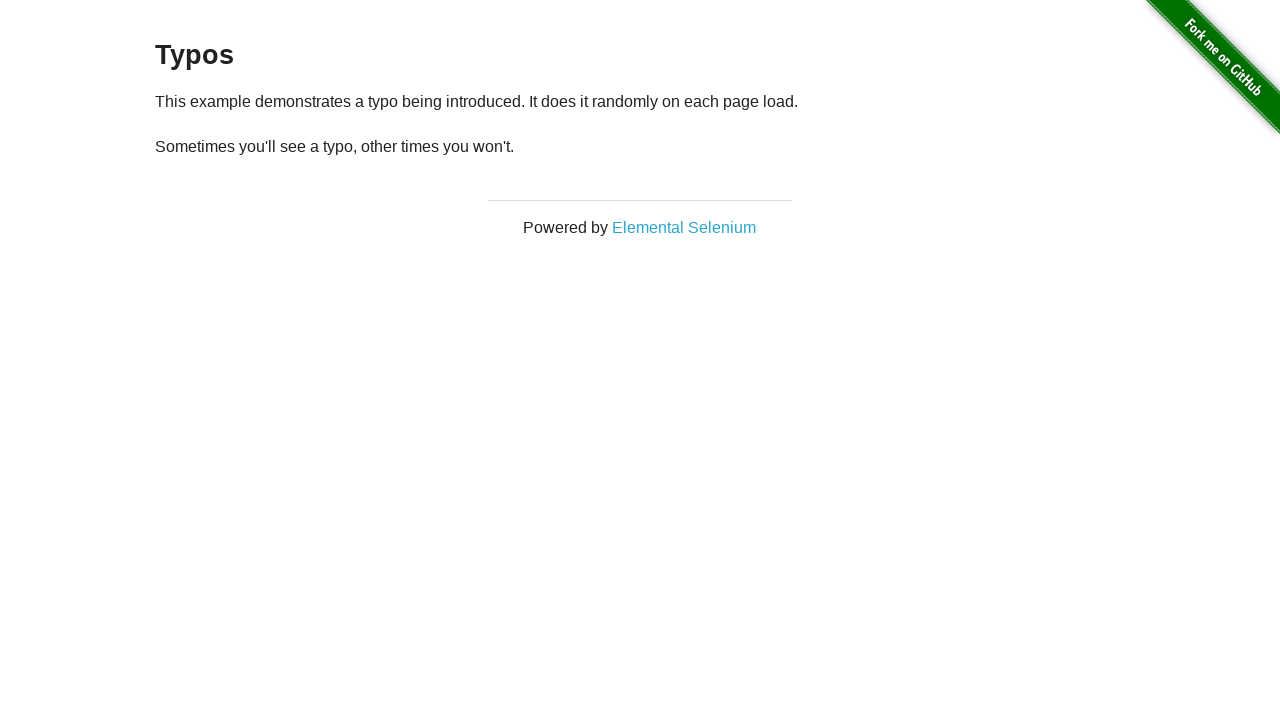